Tests JavaScript prompt dialog interaction by clicking a button to show a prompt, entering text into the prompt, and accepting it.

Starting URL: http://only-testing-blog.blogspot.in/2014/01/textbox.html

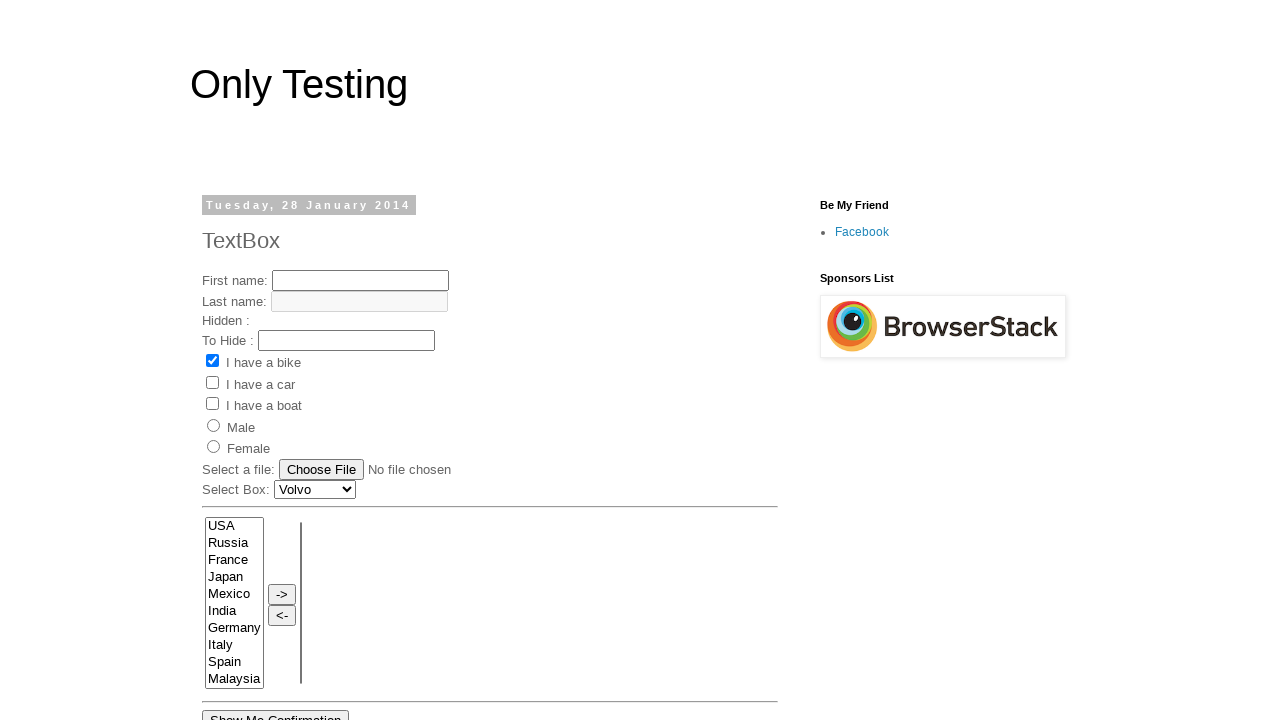

Set up dialog handler to accept prompts
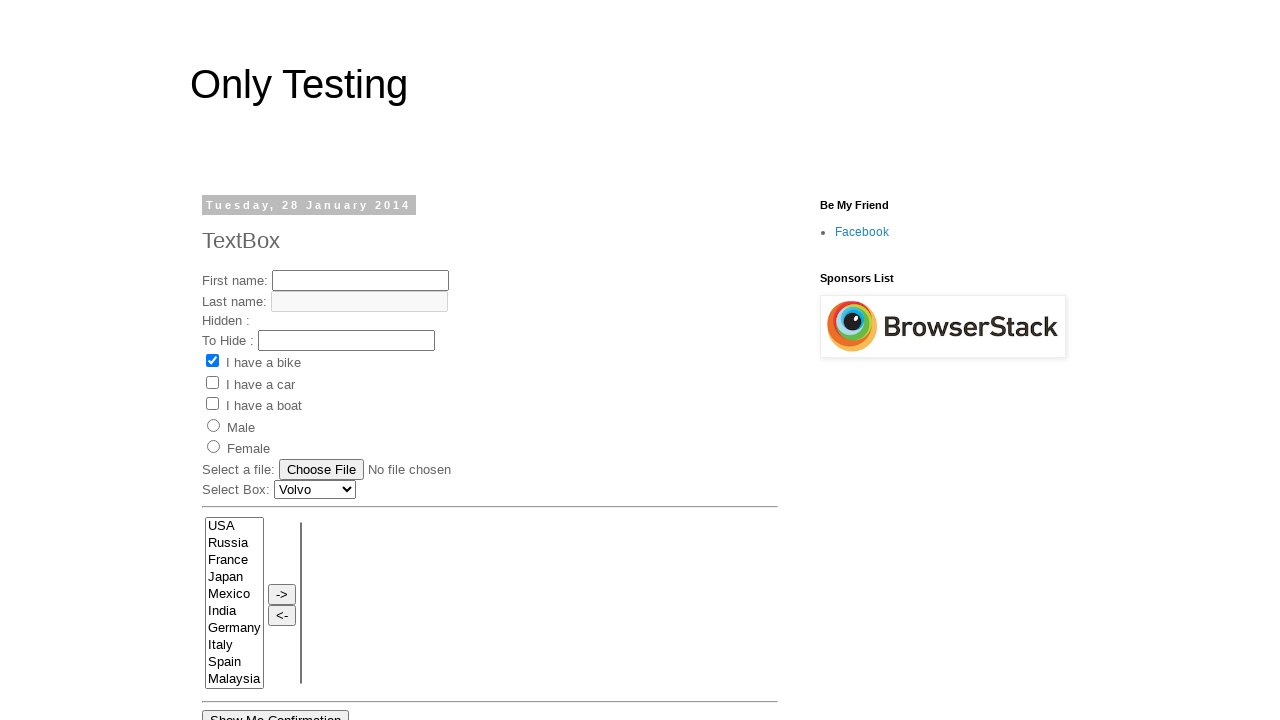

Clicked 'Show Me Prompt' button to display prompt dialog at (364, 360) on xpath=//button[contains(.,'Show Me Prompt')]
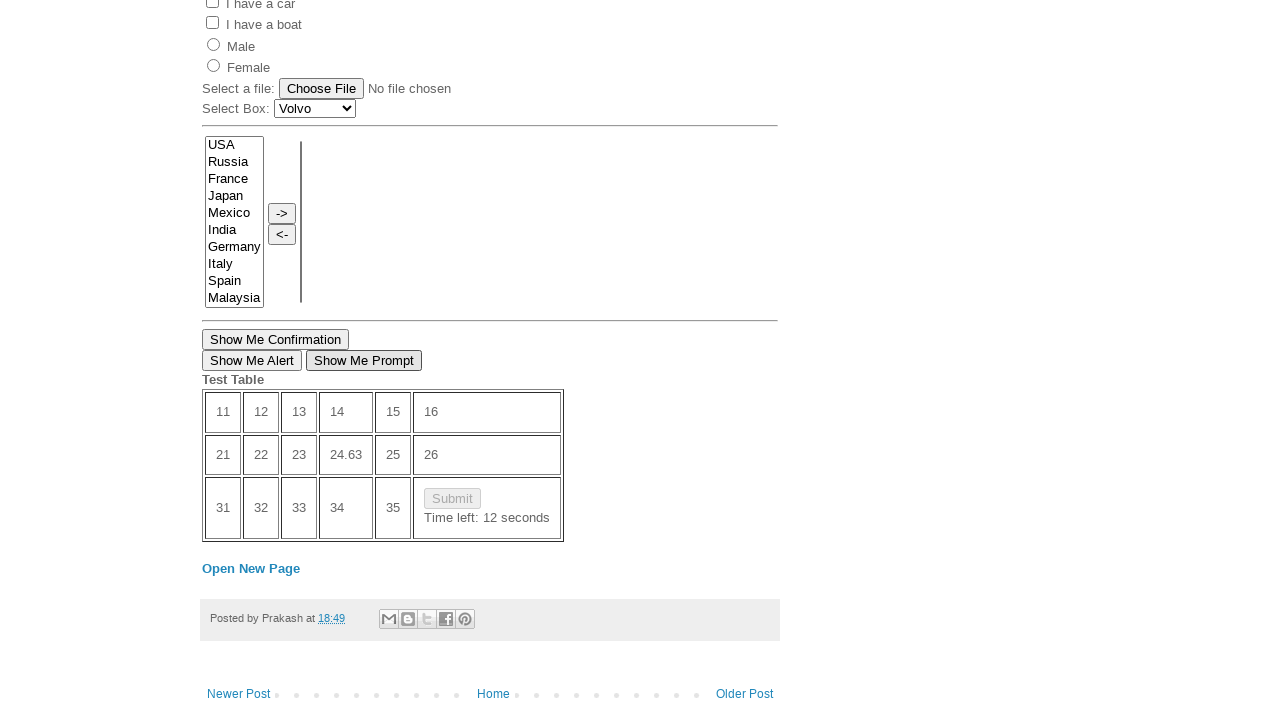

Waited for prompt dialog to be handled and accepted with text 'This is Pleasanton Test Team'
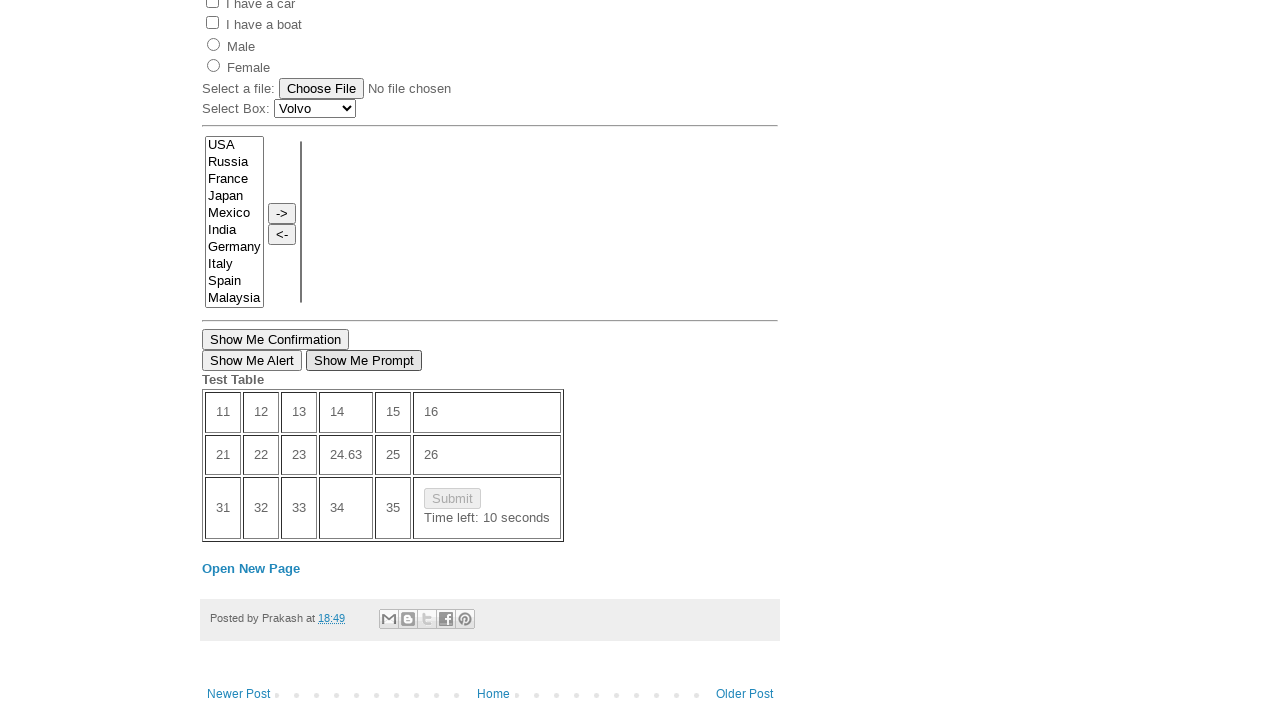

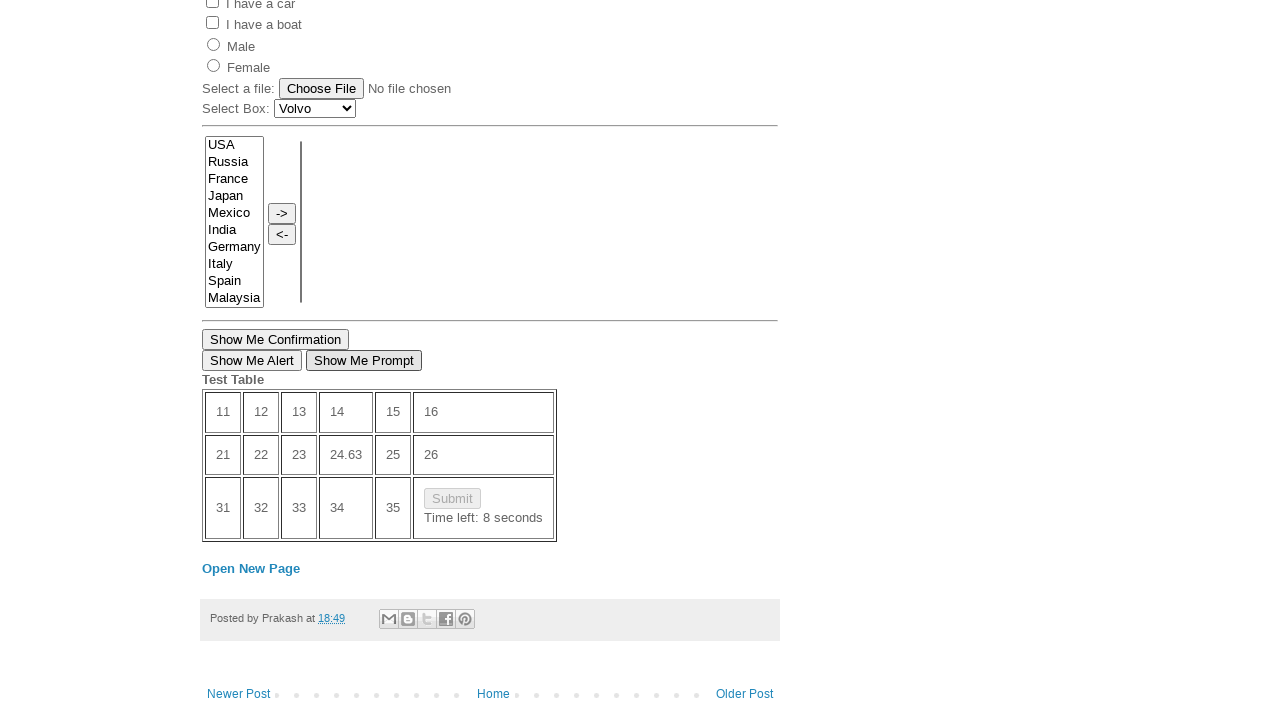